Tests the actions page by entering text in a text field, clicking the result button, and verifying the output text

Starting URL: https://kristinek.github.io/site/examples/actions

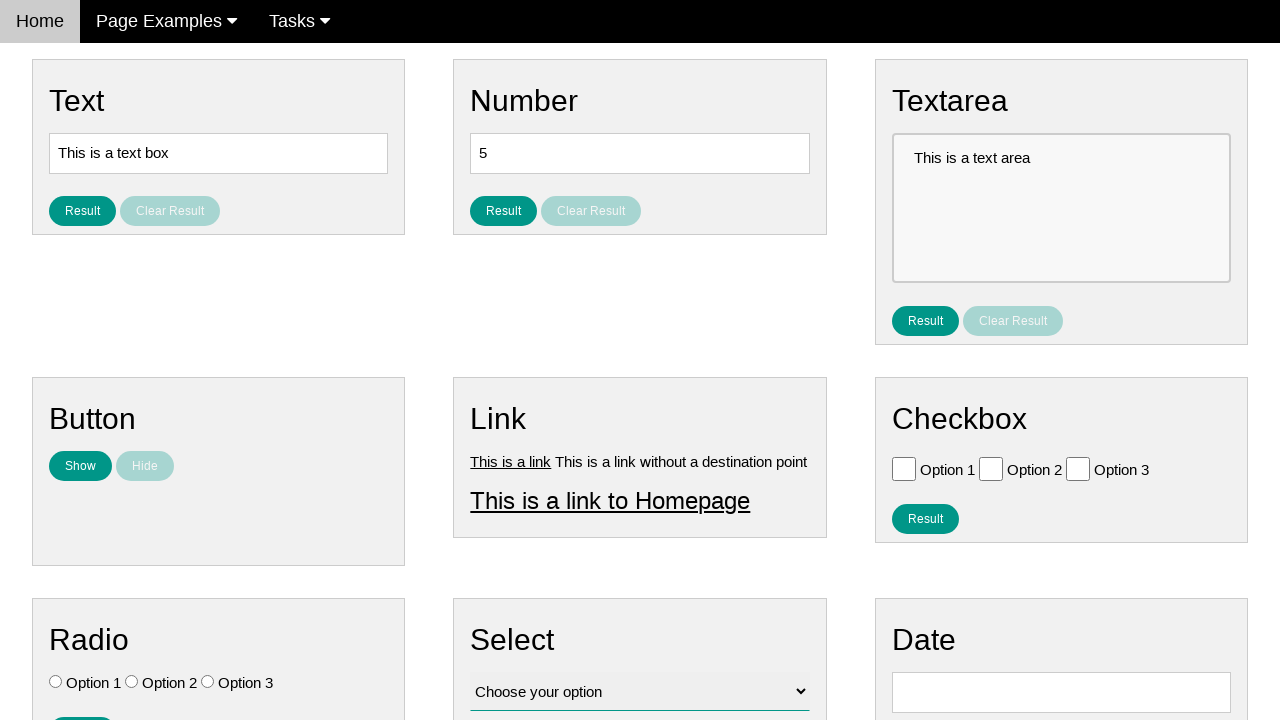

Filled text field with 'Hello World' on #text
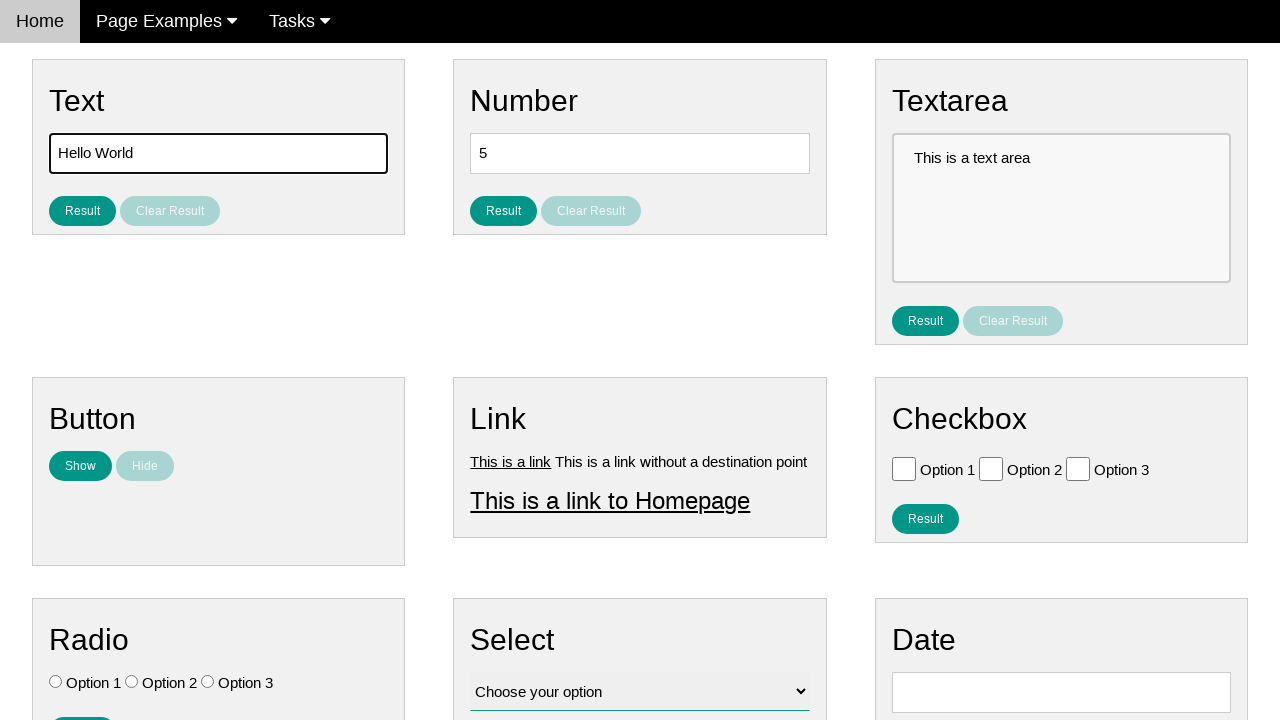

Clicked result button to process text at (82, 211) on #result_button_text
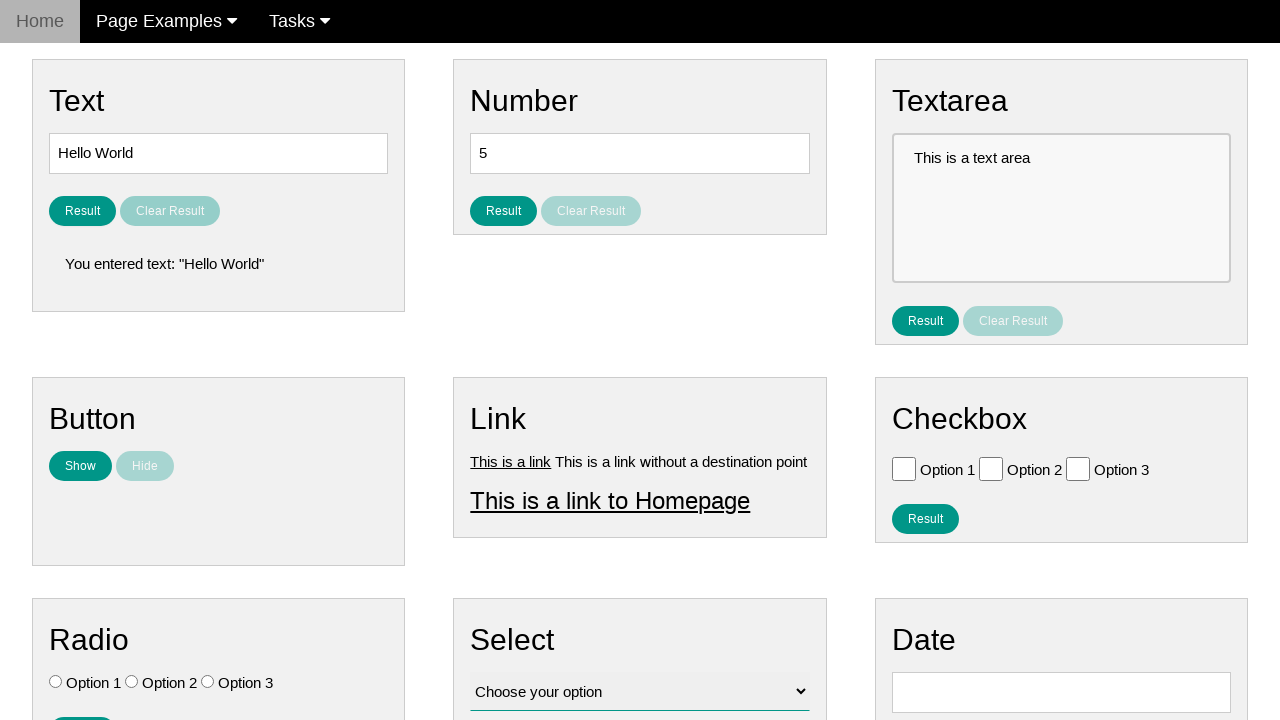

Result text element appeared on page
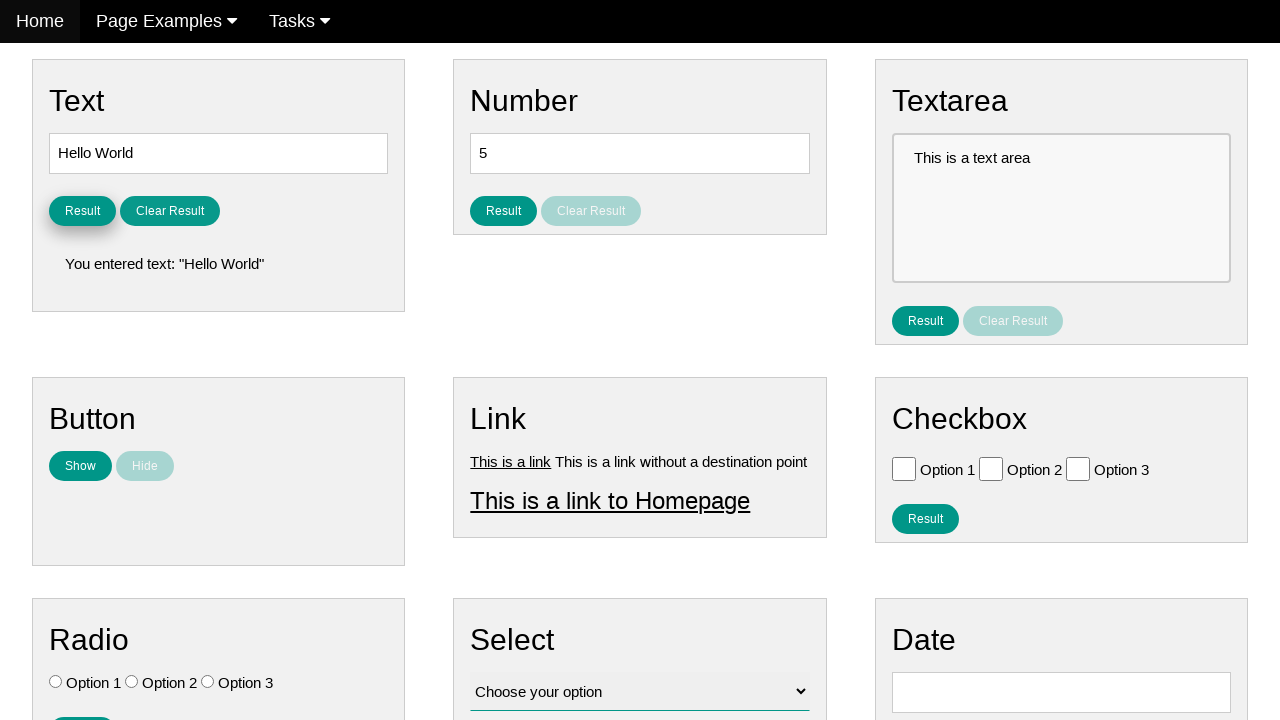

Verified output text contains 'Hello World'
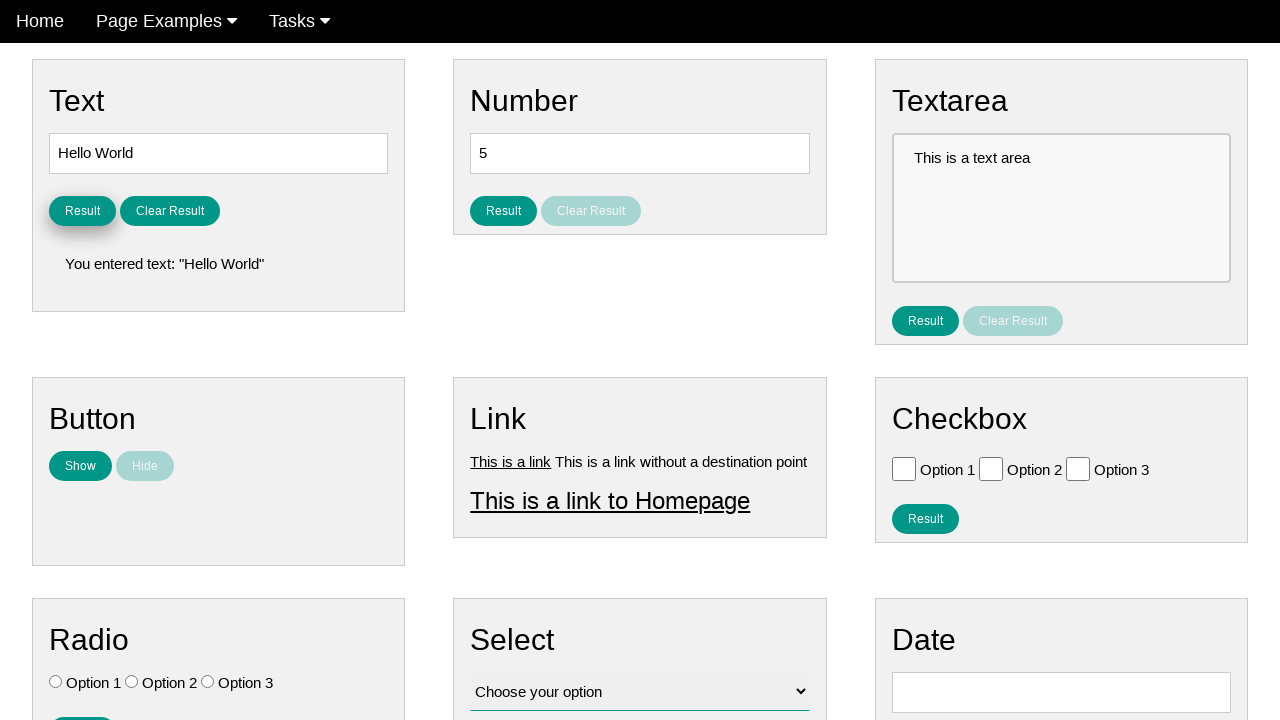

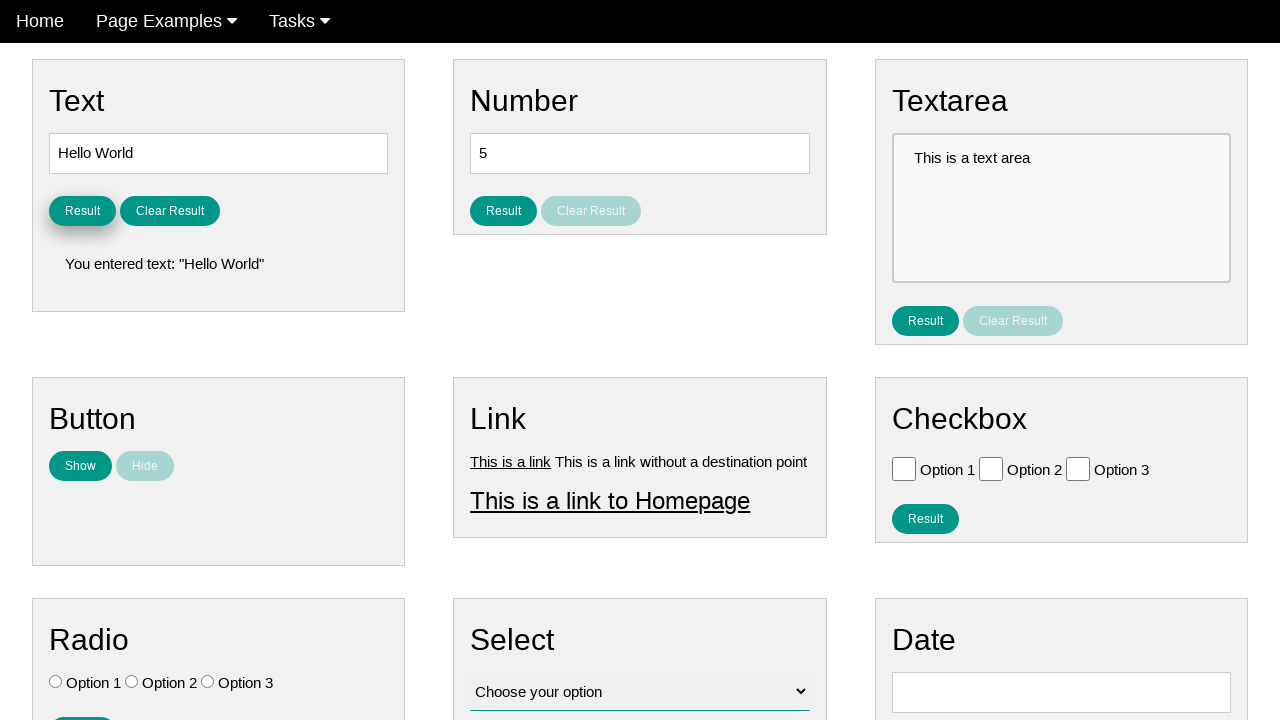